Tests JavaScript alert handling by clicking a button that triggers an alert and then accepting it

Starting URL: https://demoqa.com/alerts

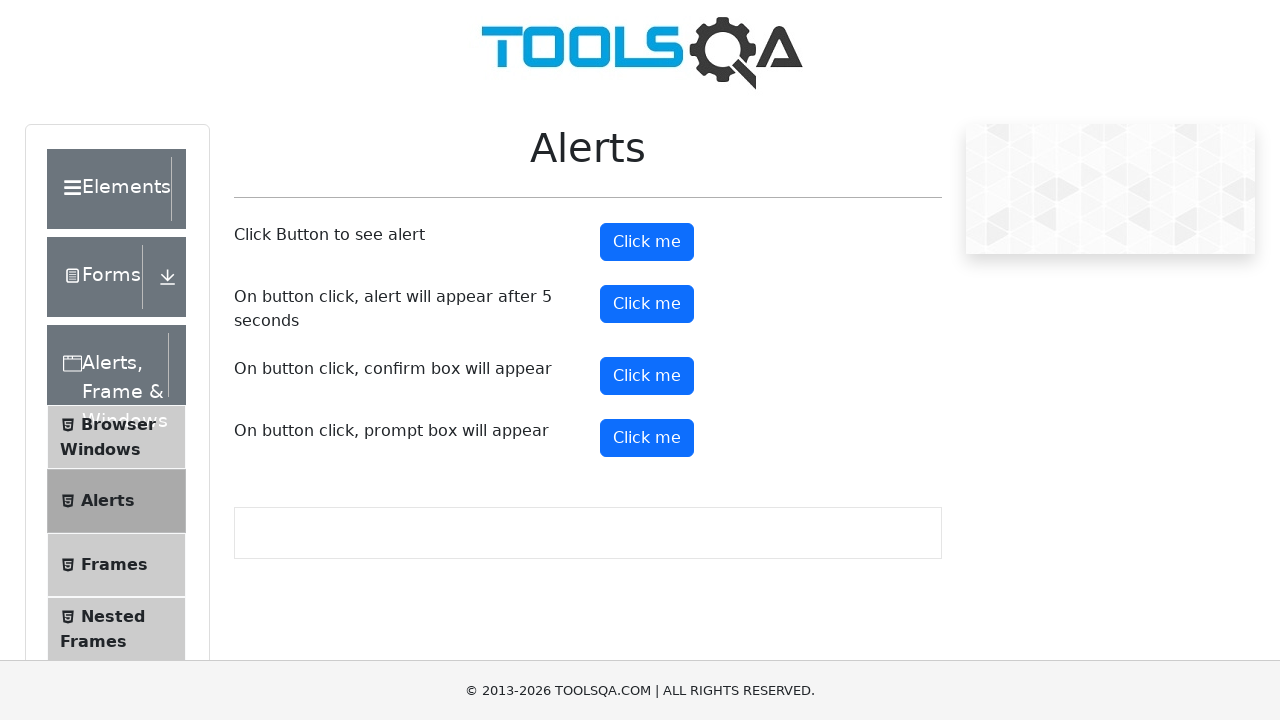

Clicked the alert button to trigger JavaScript alert at (647, 242) on #alertButton
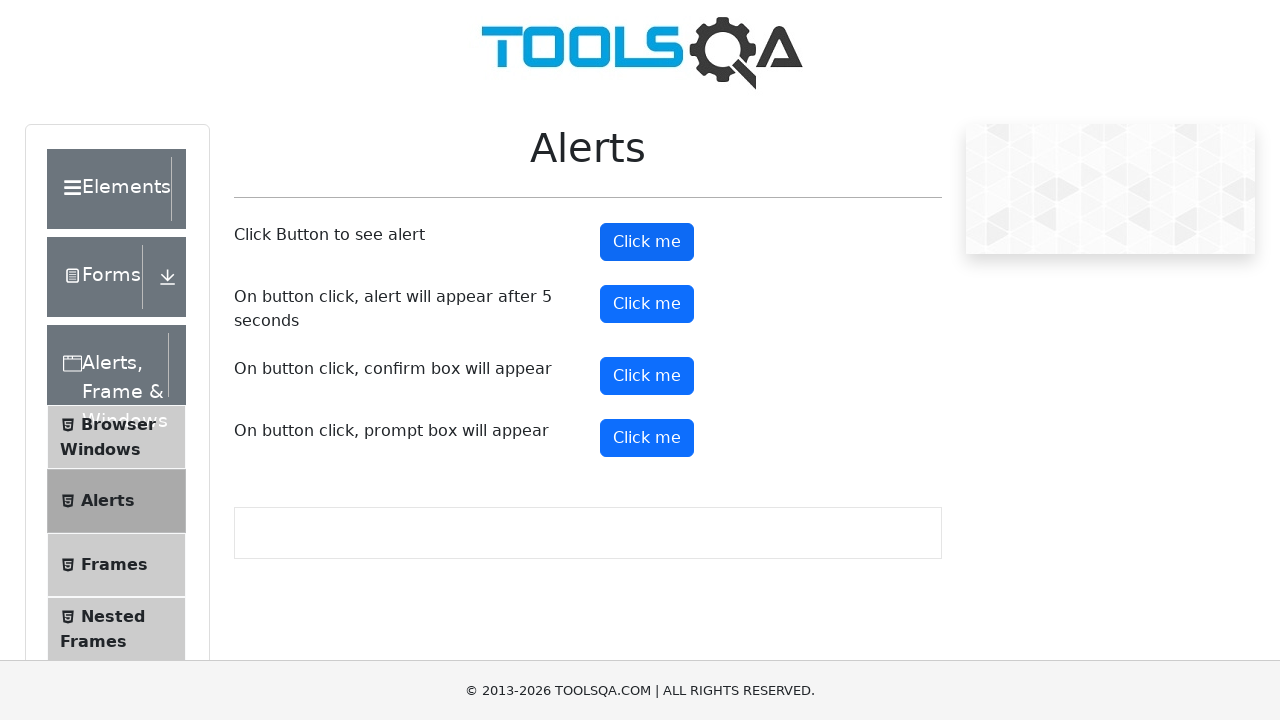

Set up dialog handler to accept the alert
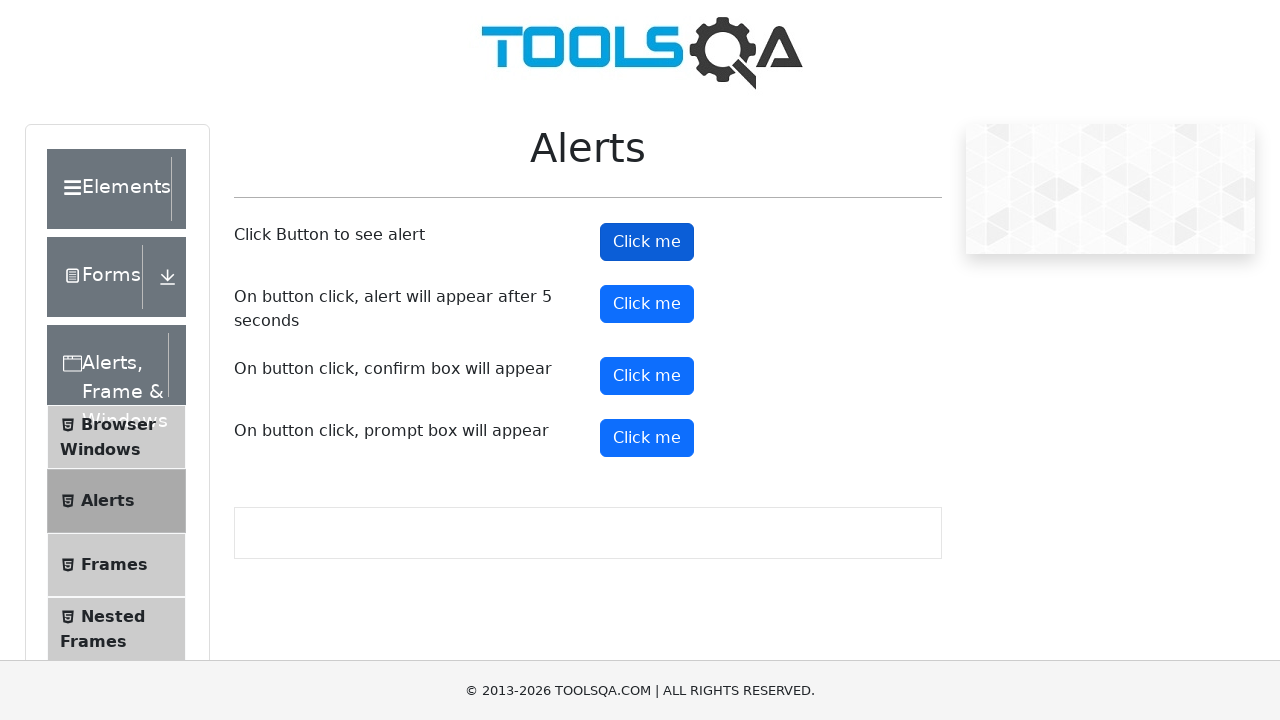

Waited for alert to be processed
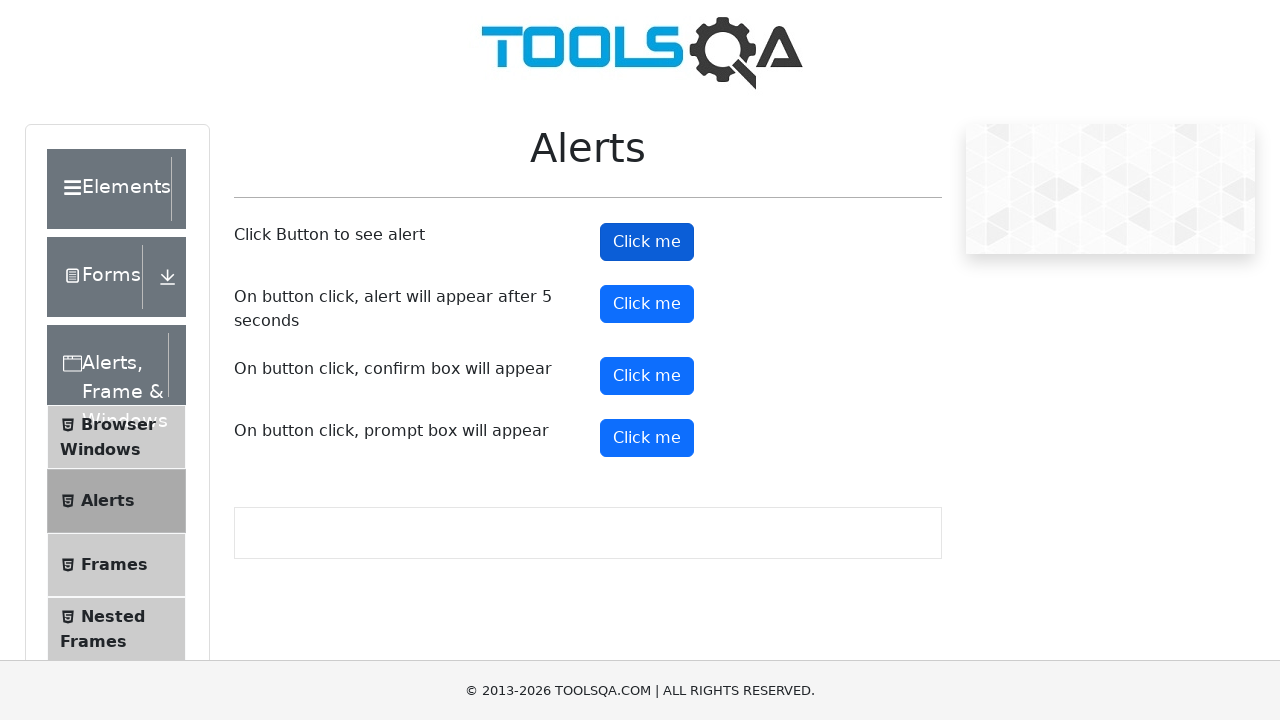

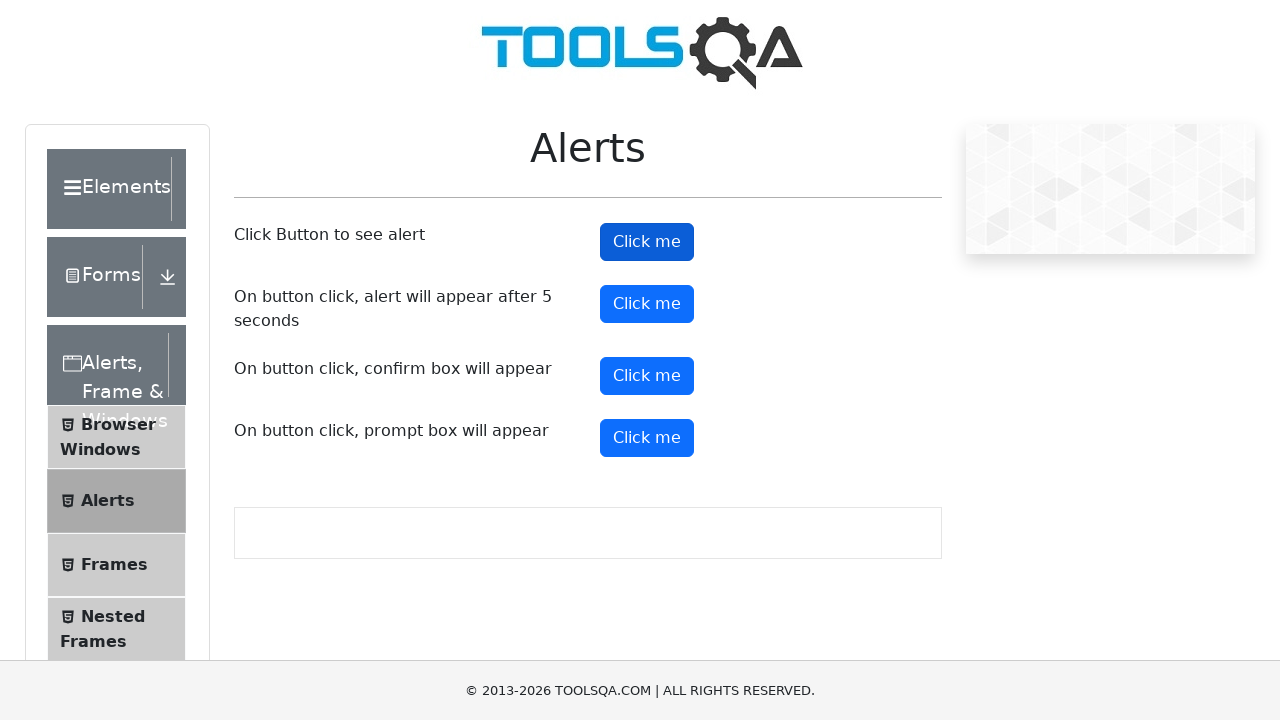